Navigates to the Weibo homepage and waits for the page to load

Starting URL: https://weibo.com

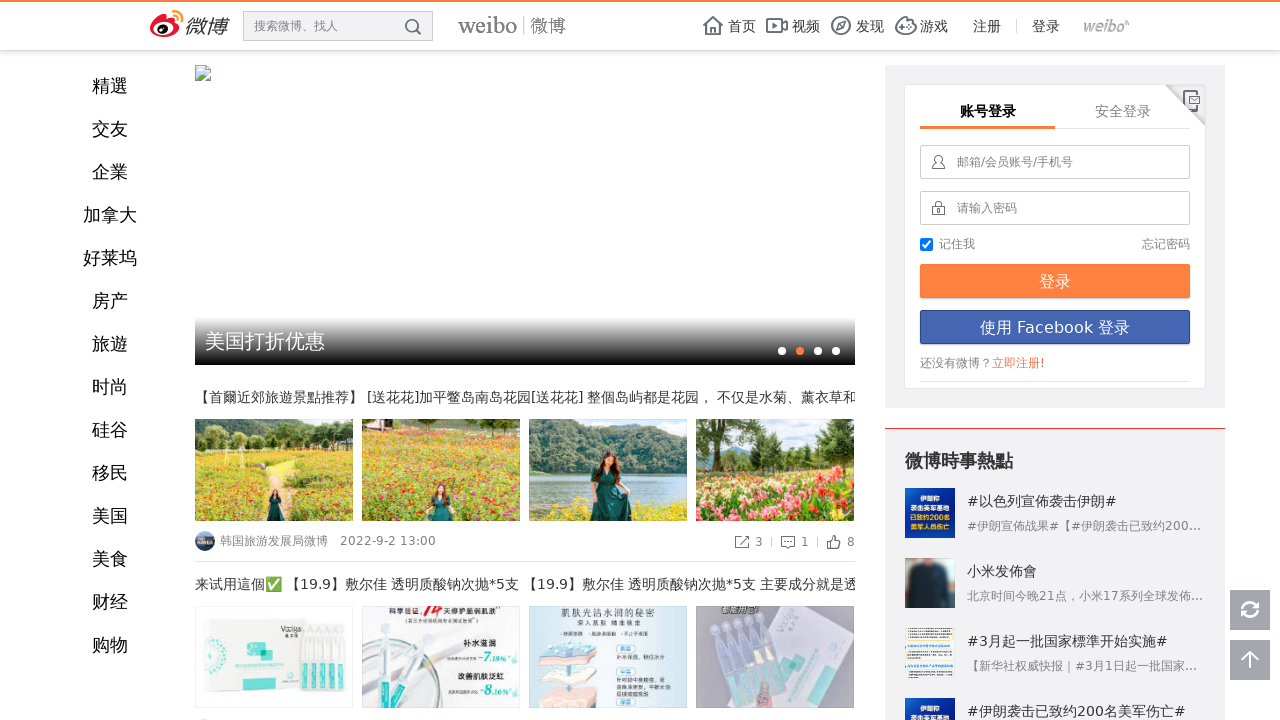

Waited for Weibo homepage to fully load (networkidle)
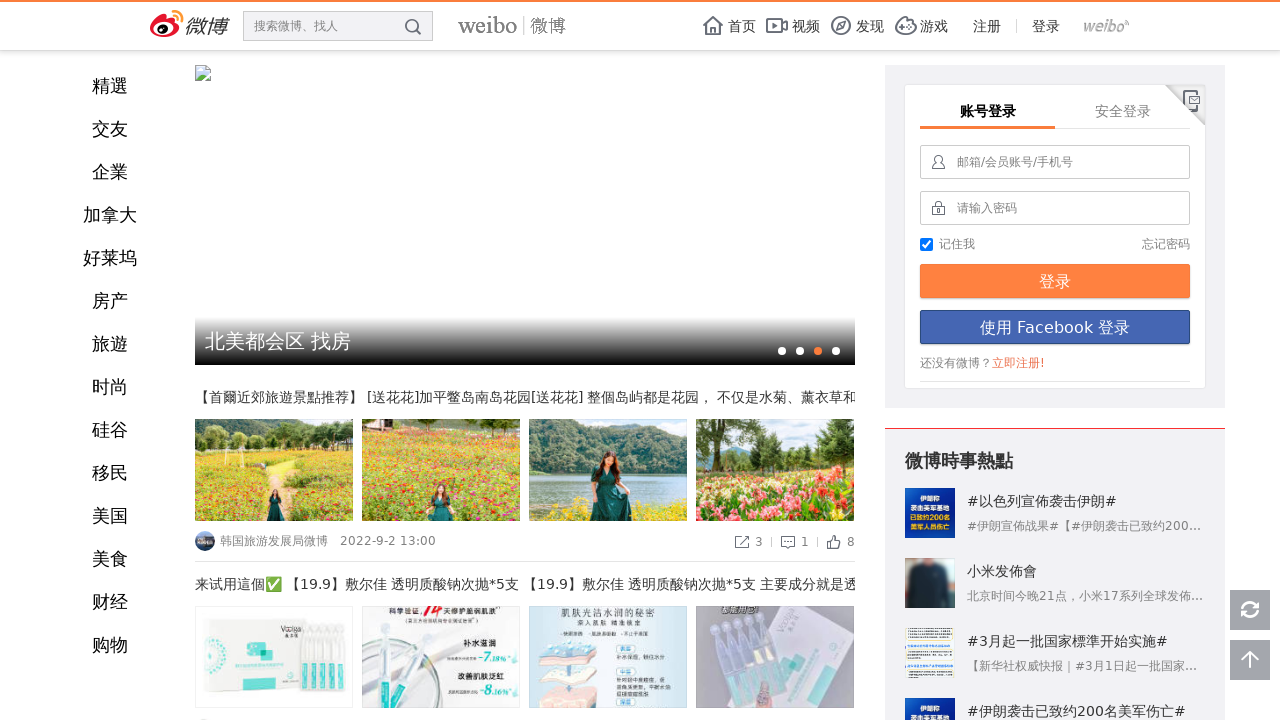

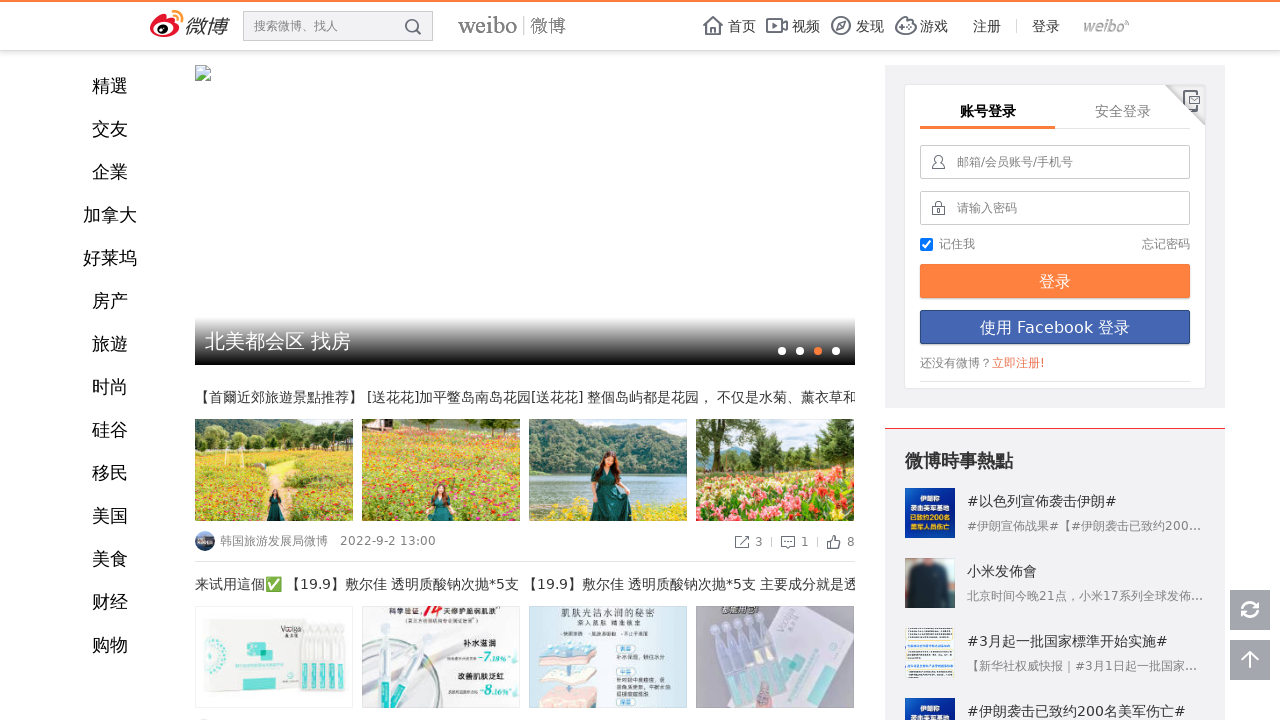